Navigates to the DemoQA text-box page, maximizes the browser window, and refreshes the page to verify basic browser navigation functionality.

Starting URL: https://demoqa.com/text-box

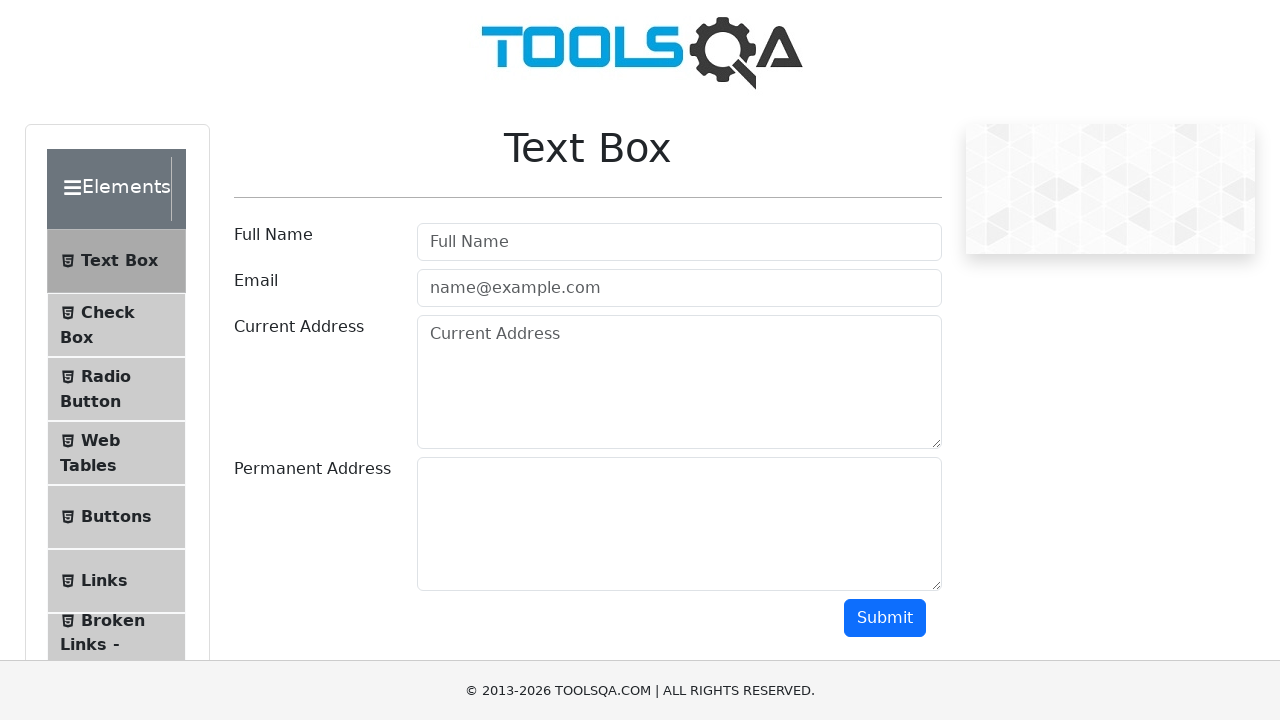

Set browser viewport to 1920x1080 to maximize window
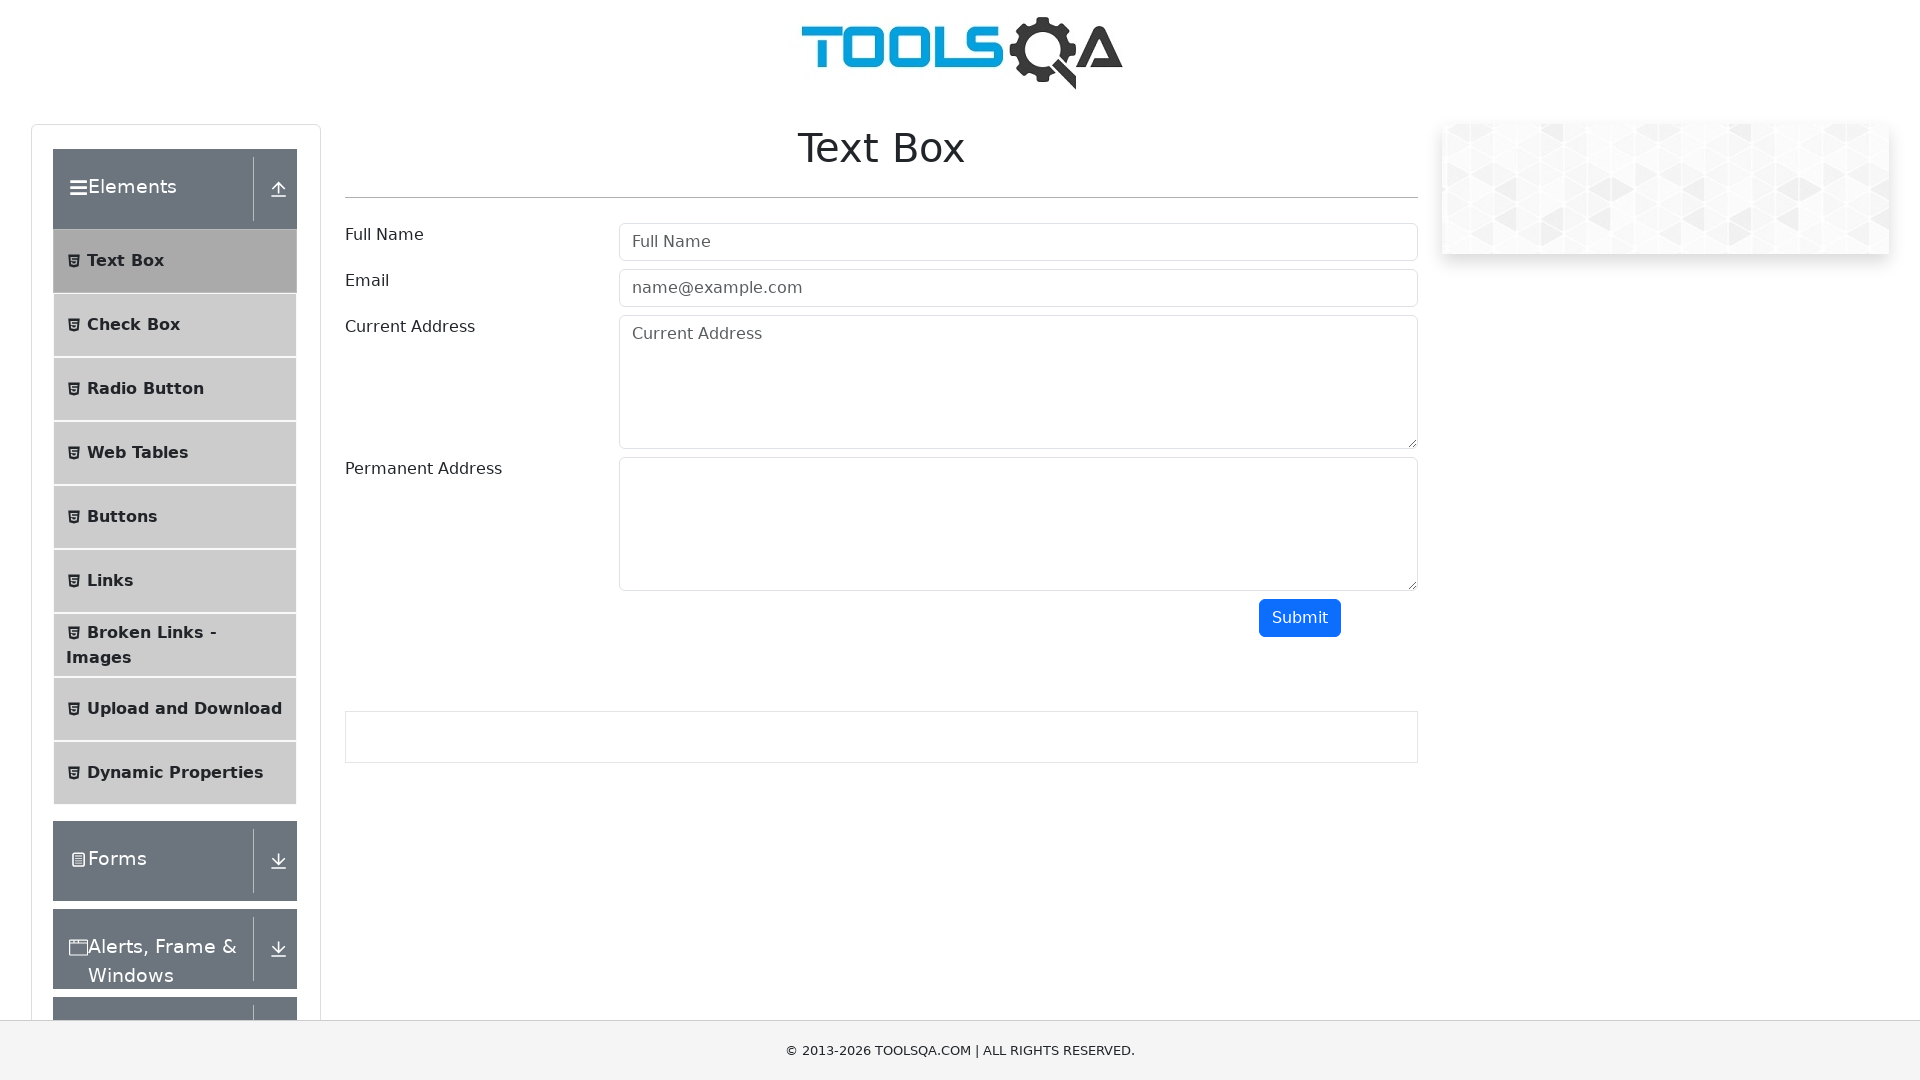

Refreshed the page
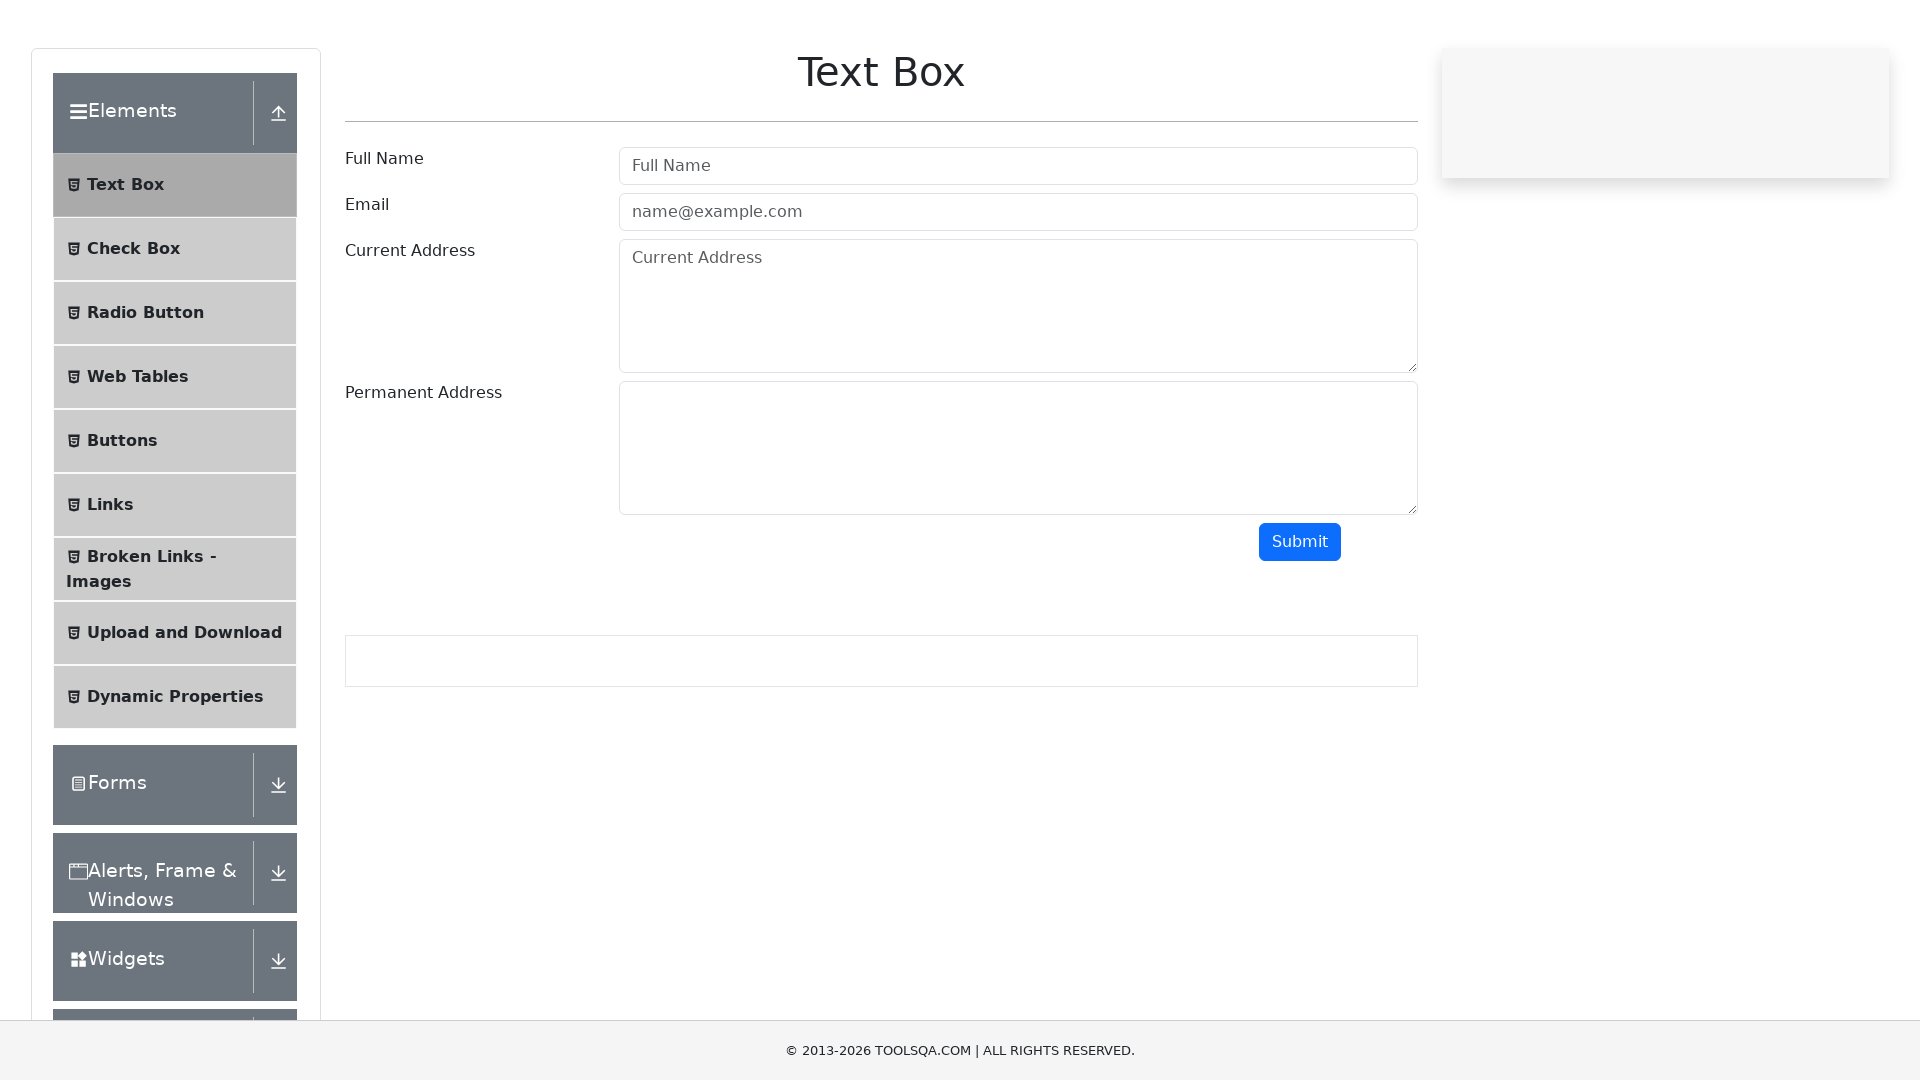

Confirmed navigation to DemoQA text-box page
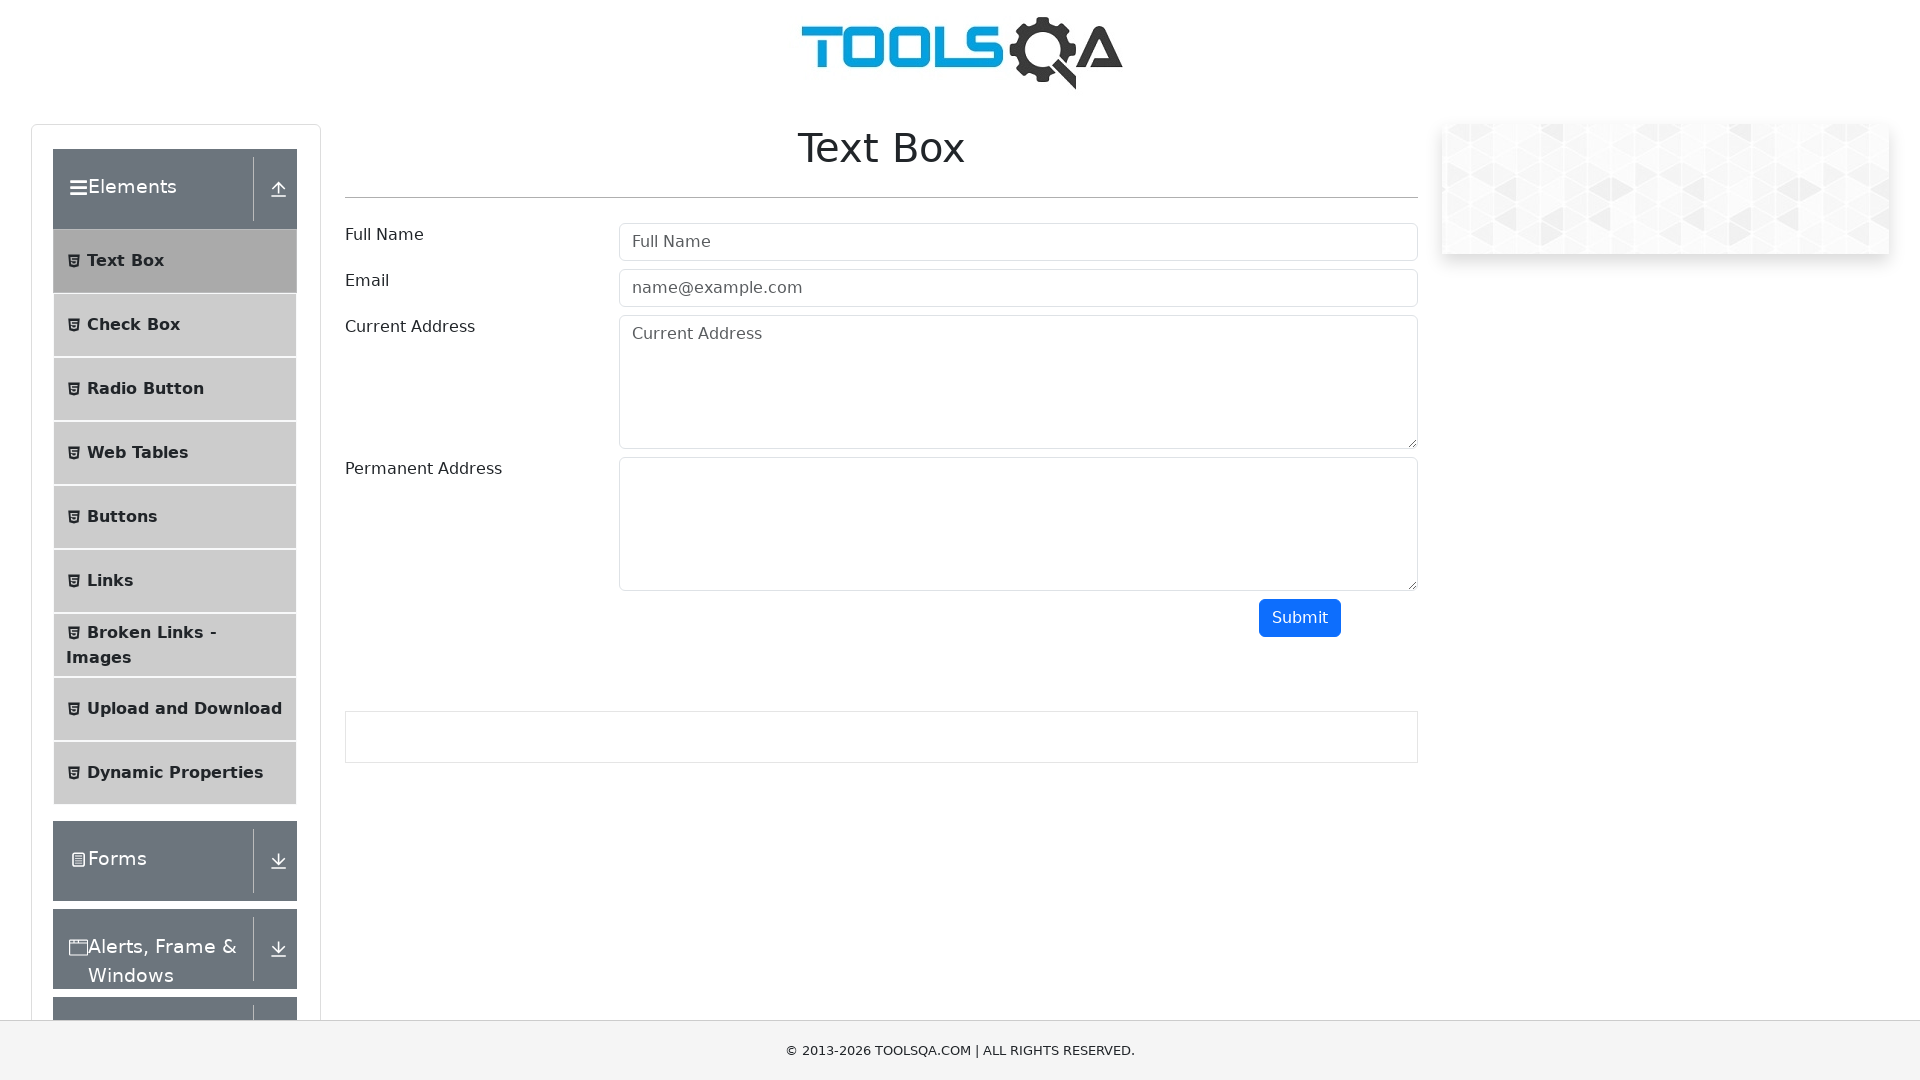

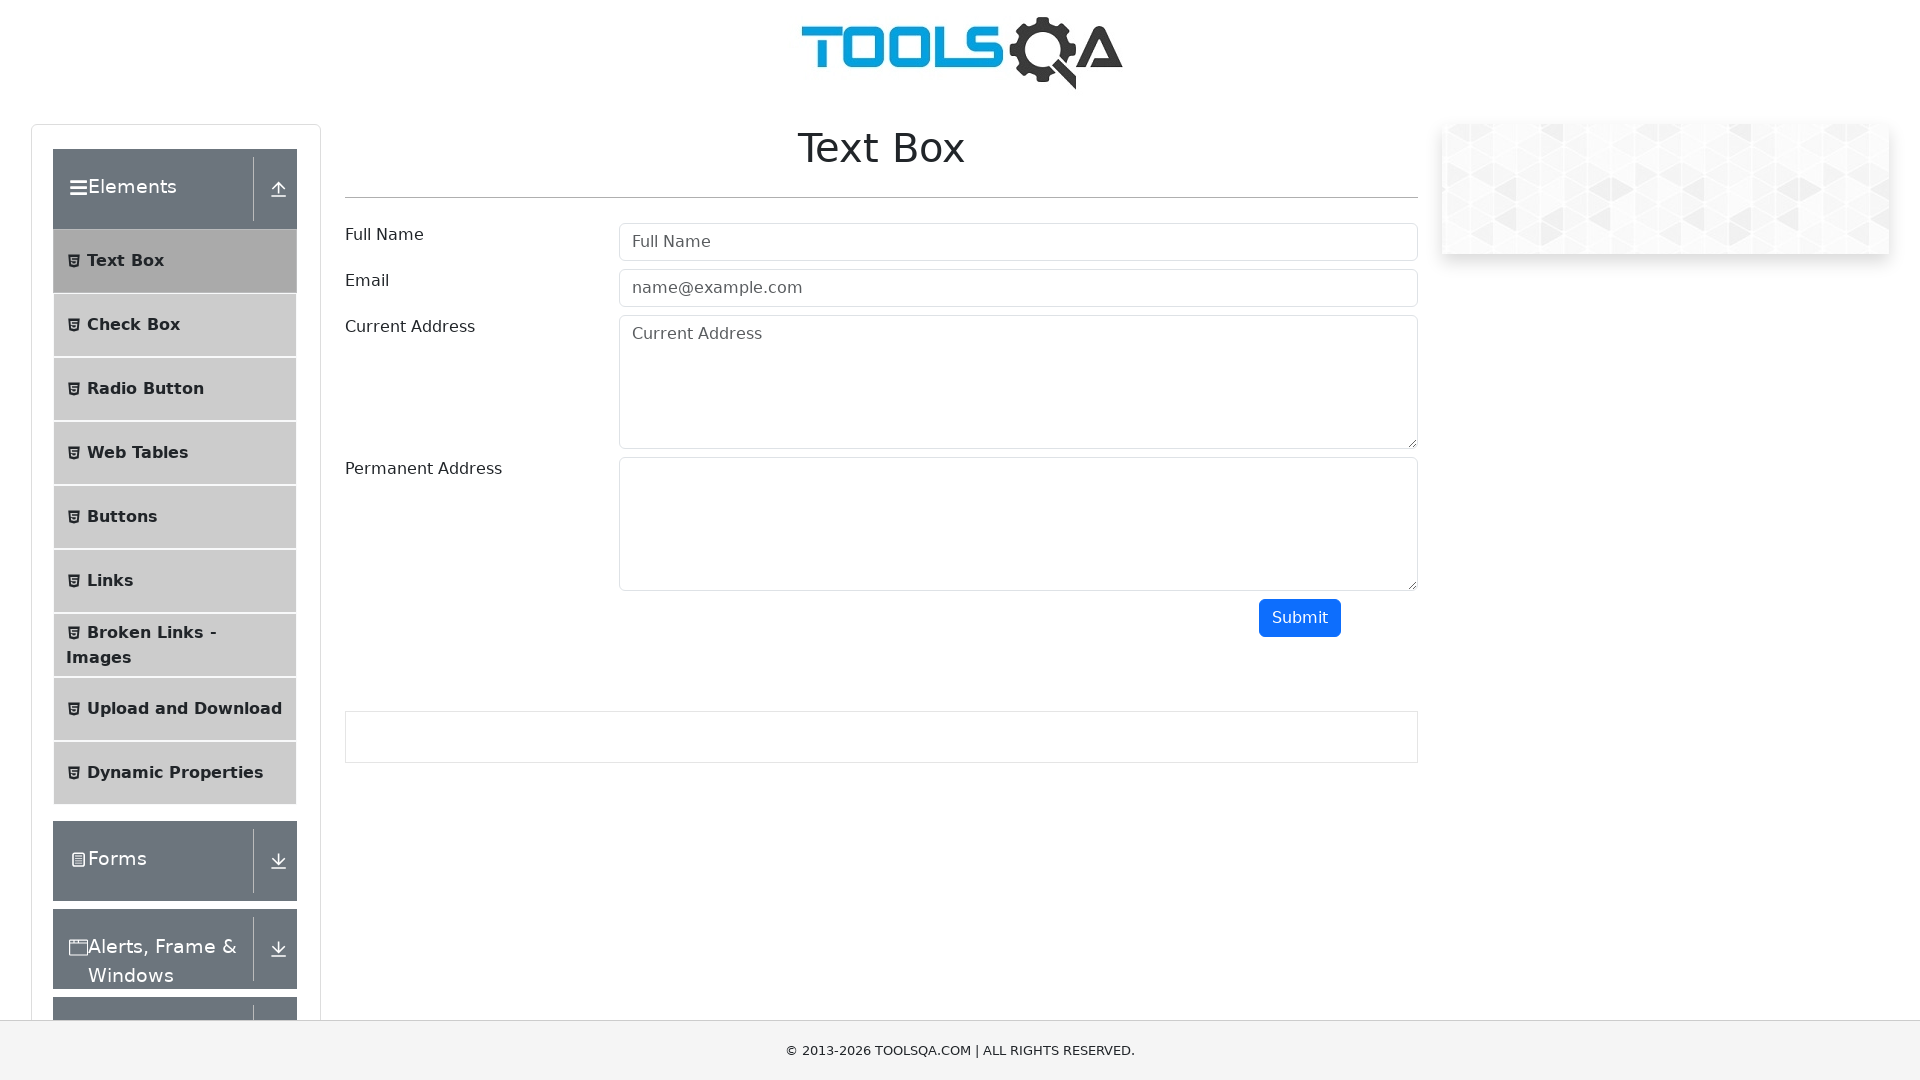